Tests for disappearing menu elements by refreshing the page until all 5 menu options appear

Starting URL: https://the-internet.herokuapp.com/

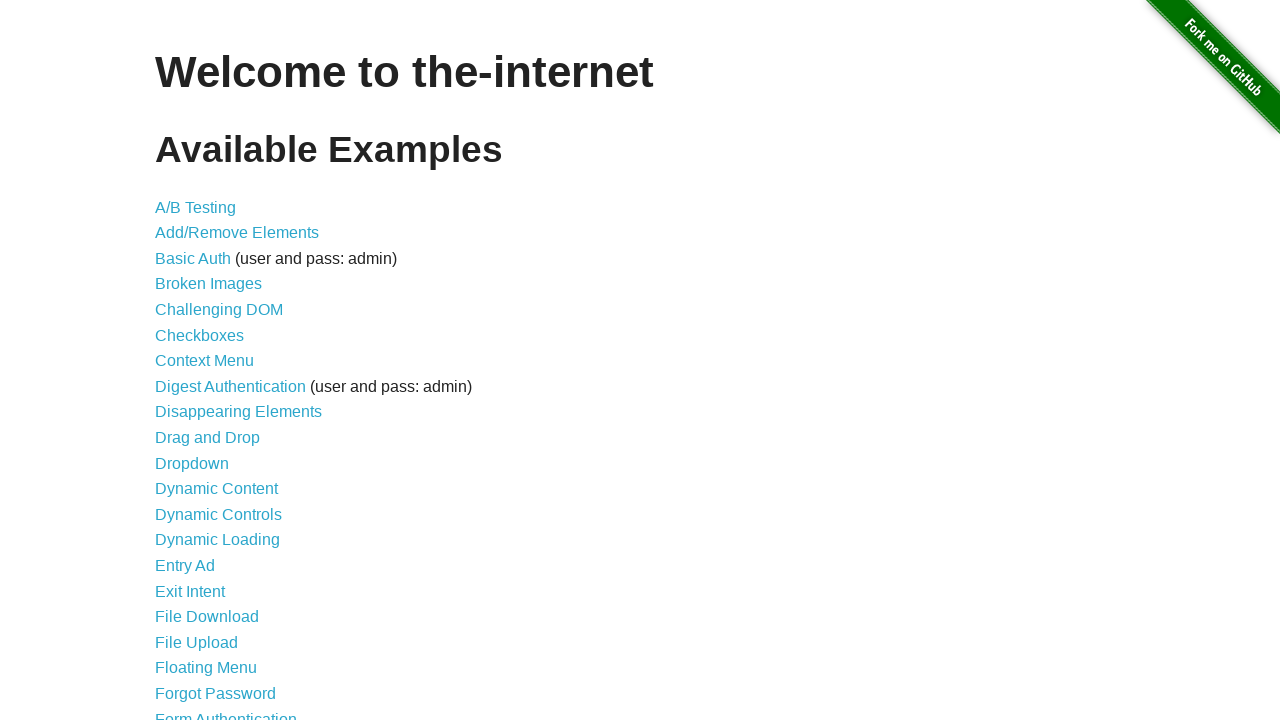

Clicked on 'Disappearing Elements' link at (238, 412) on text=Disappearing Elements
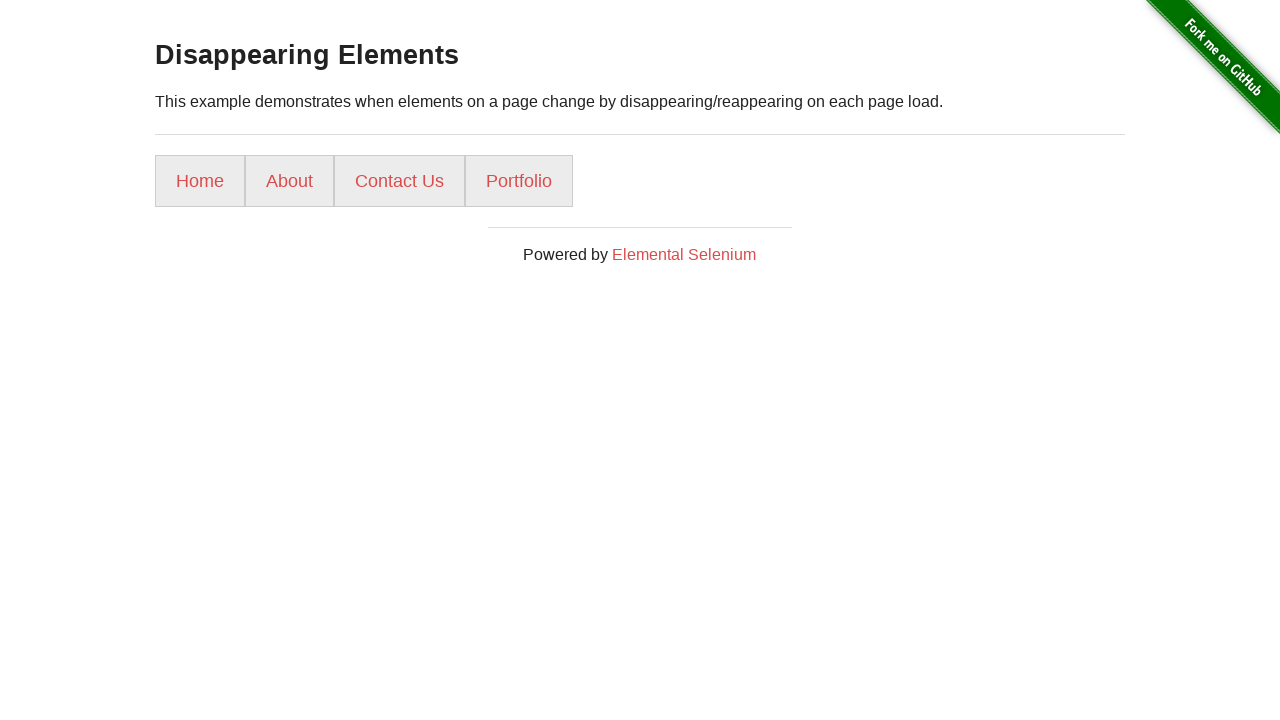

Menu loaded with ul li a selector
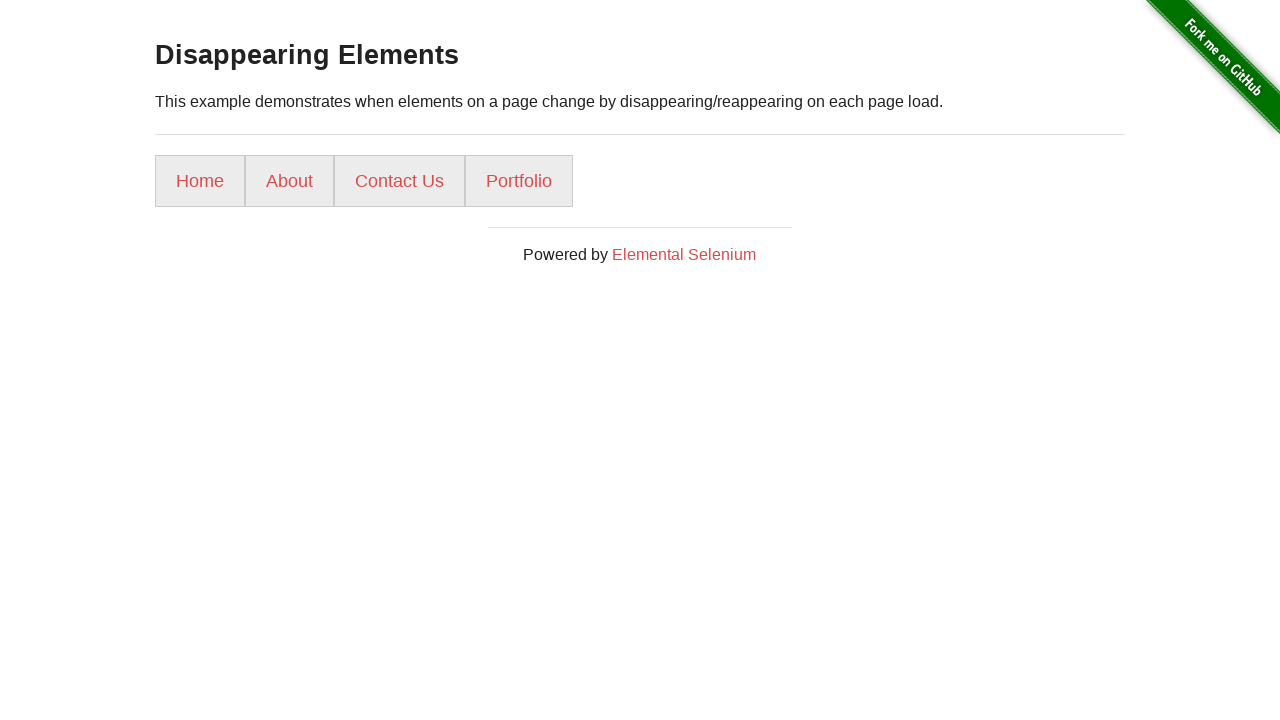

Located all menu option elements
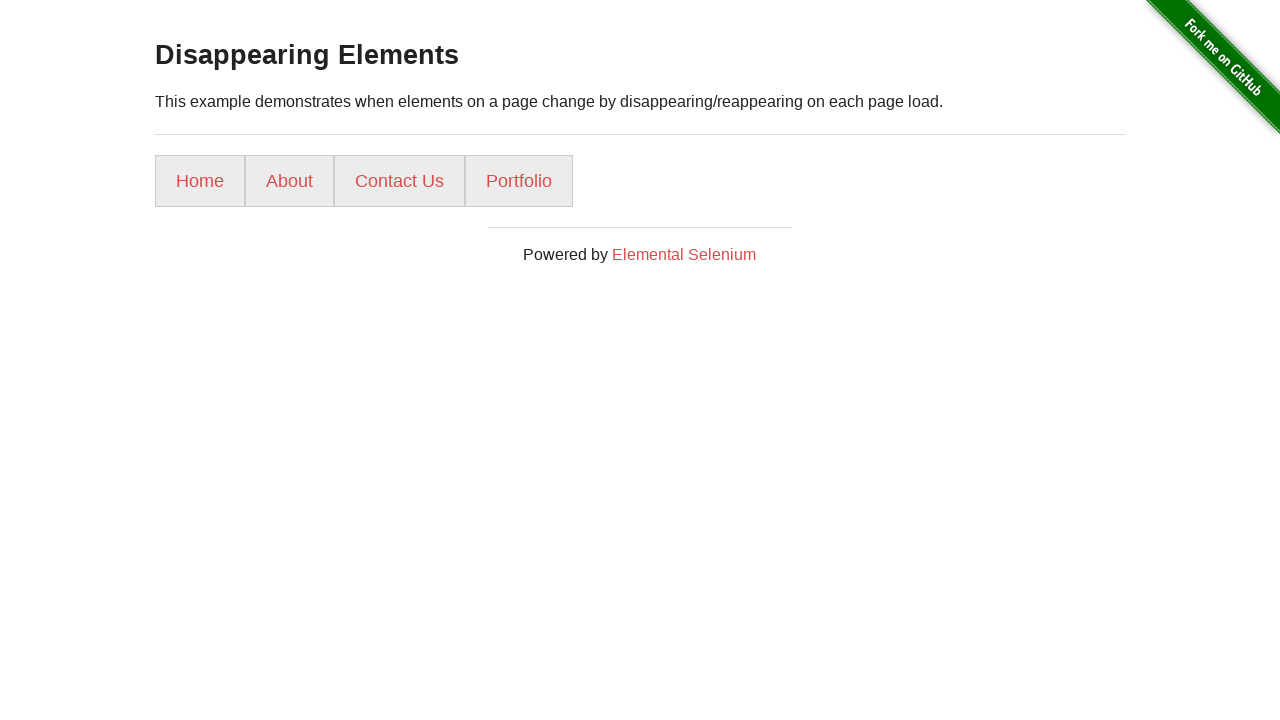

Counted menu options: 4 found
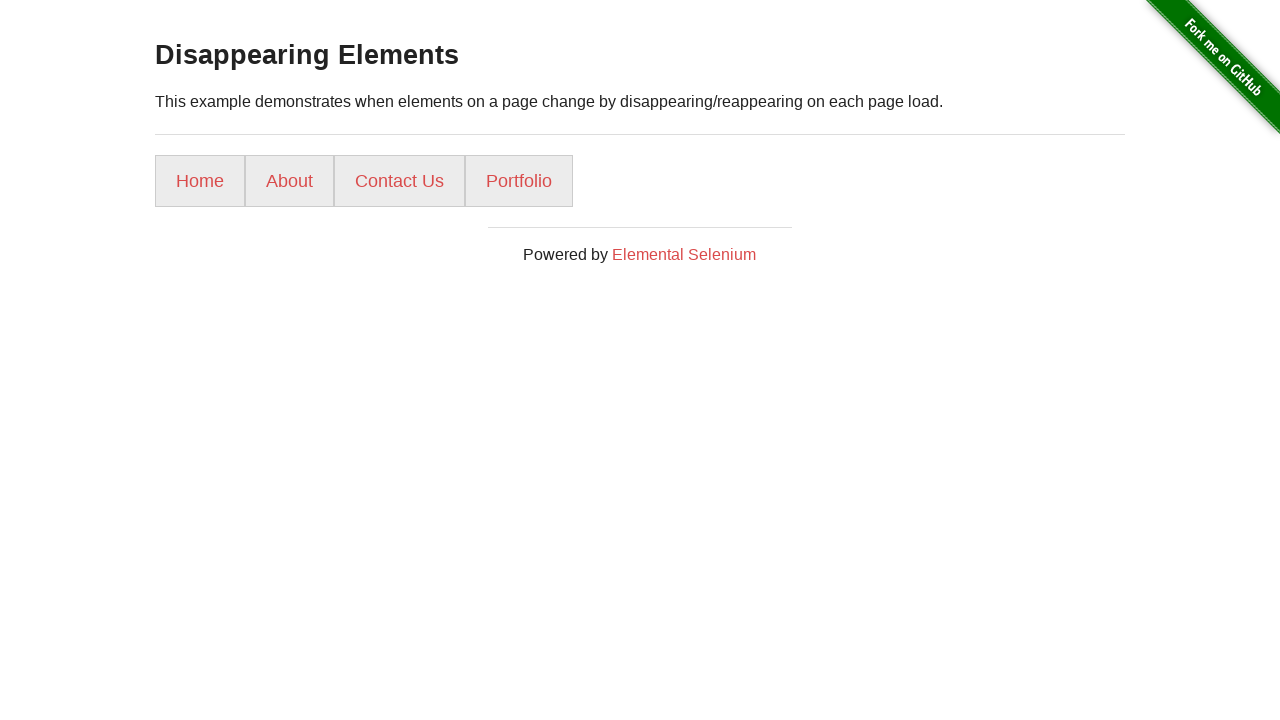

Assertion passed: at least 4 menu options are present
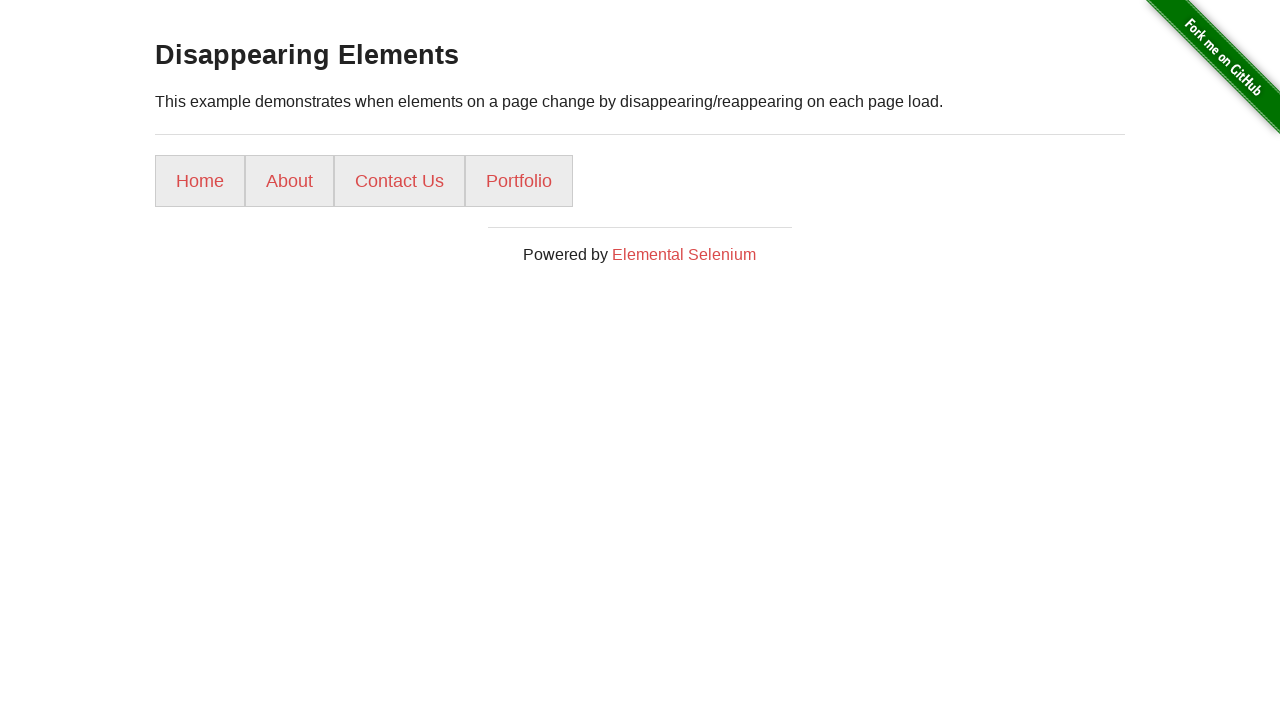

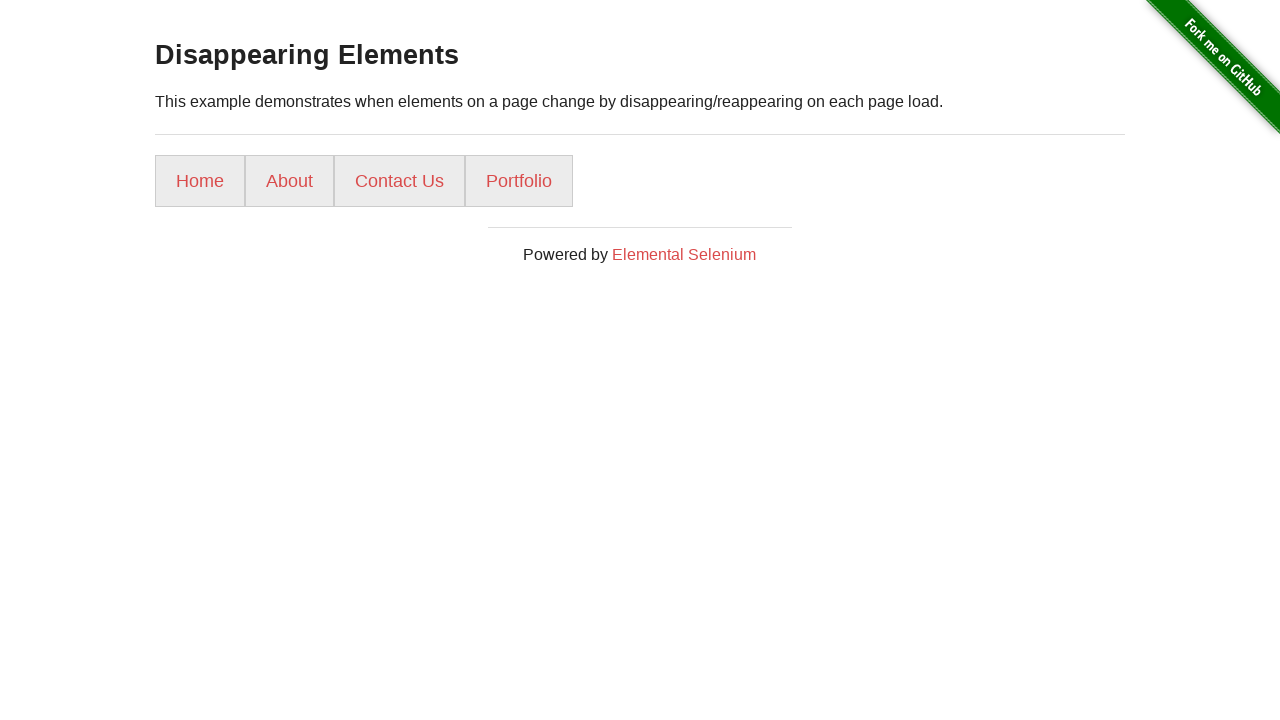